Tests prompt dialog by entering text and accepting

Starting URL: https://demoqa.com/alerts

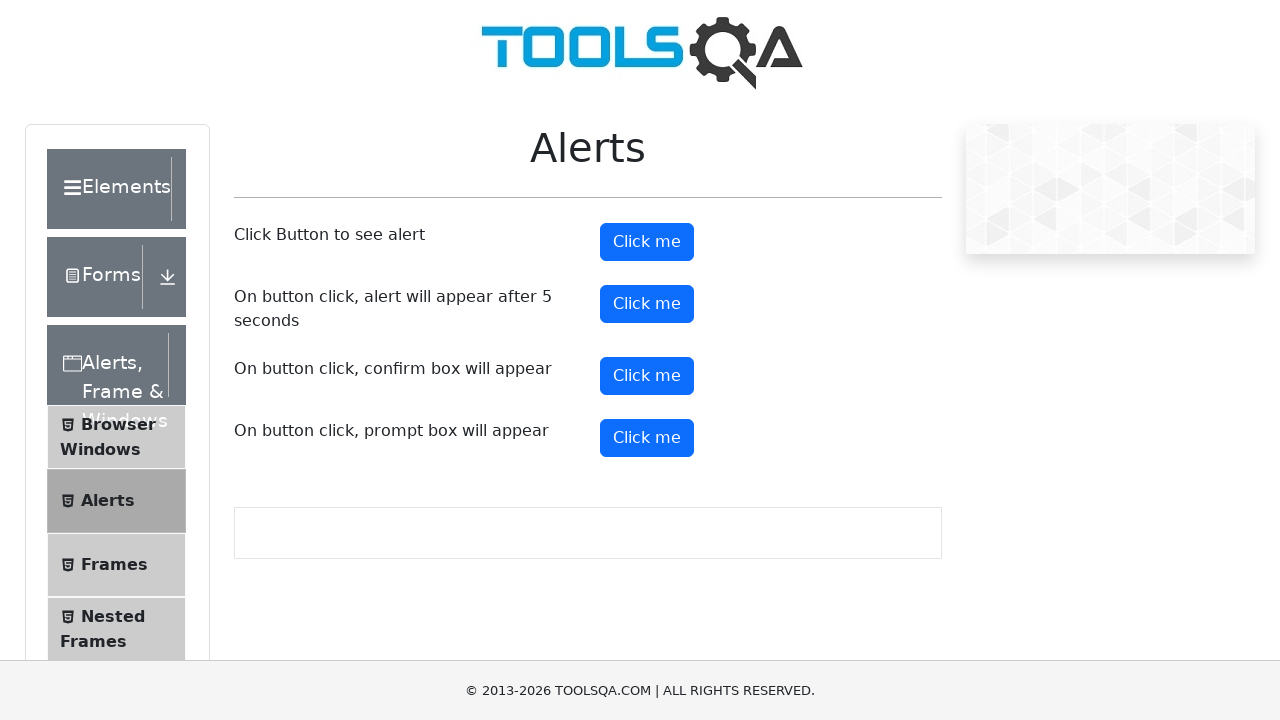

Set up prompt dialog handler to accept with text 'Carlos André'
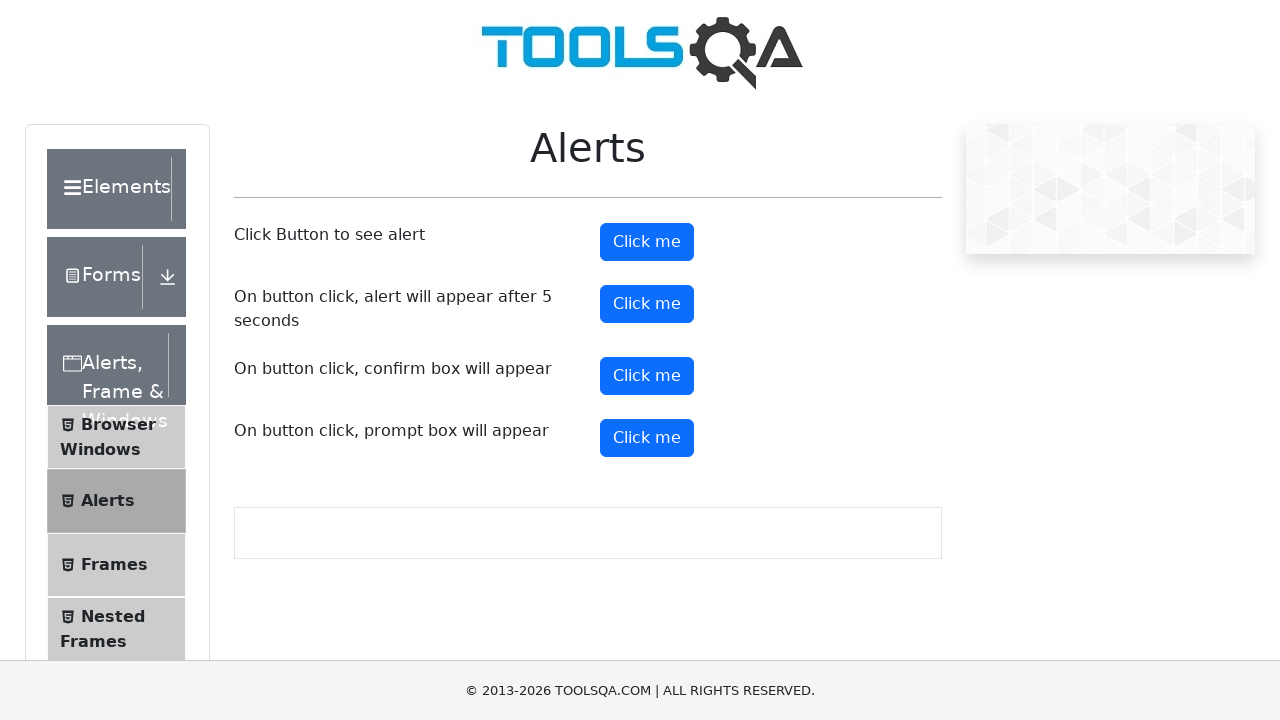

Clicked prompt button to trigger dialog at (647, 438) on #promtButton
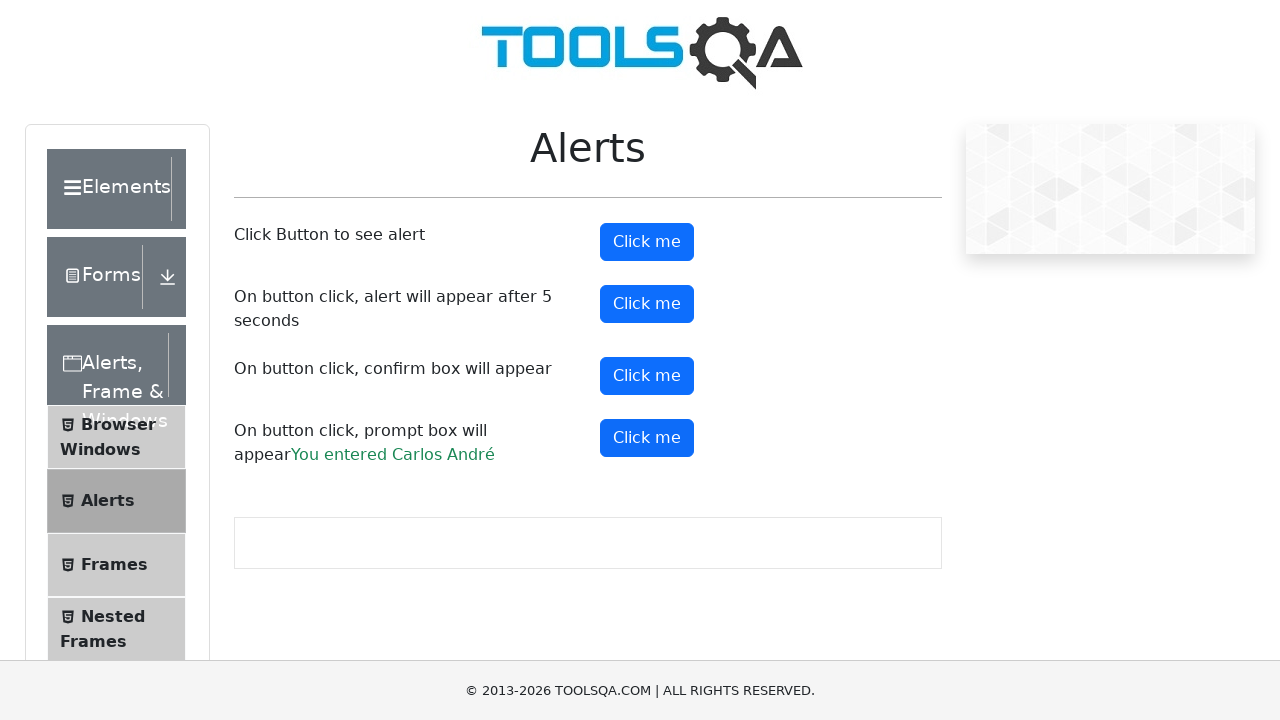

Prompt result text appeared on page
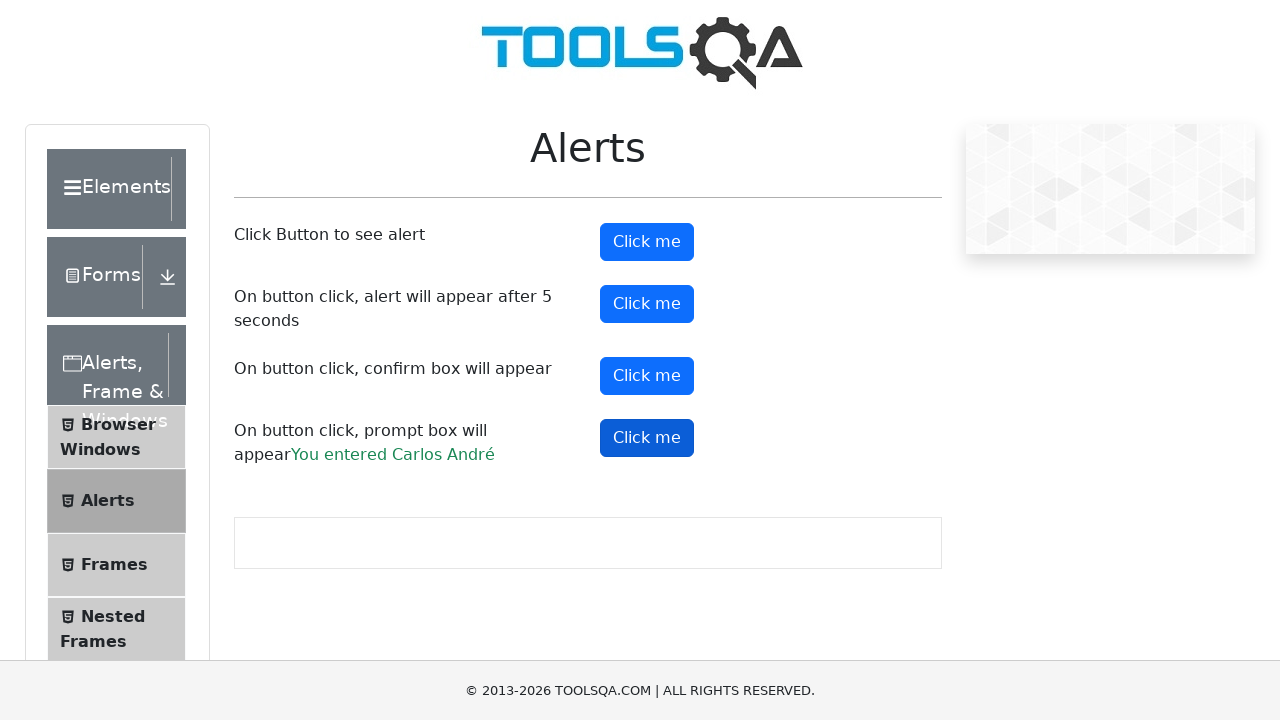

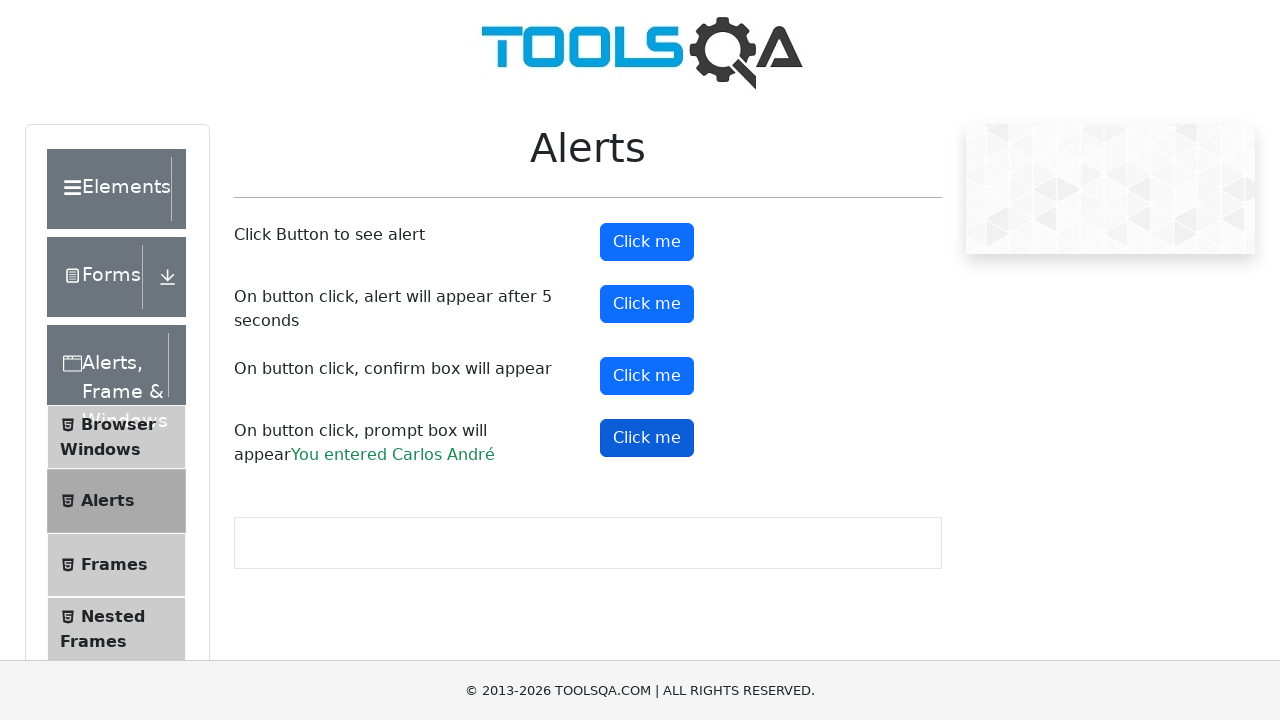